Tests filtering to show only completed todo items

Starting URL: https://demo.playwright.dev/todomvc

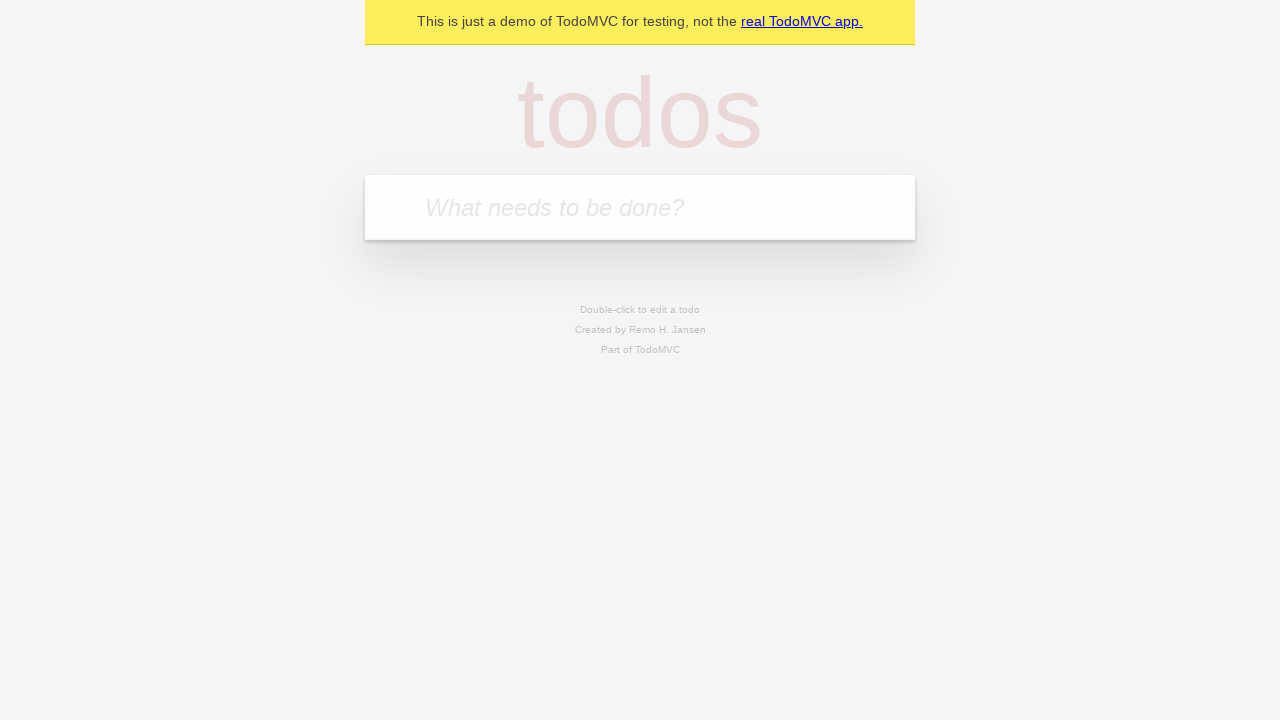

Filled todo input with 'buy some cheese' on internal:attr=[placeholder="What needs to be done?"i]
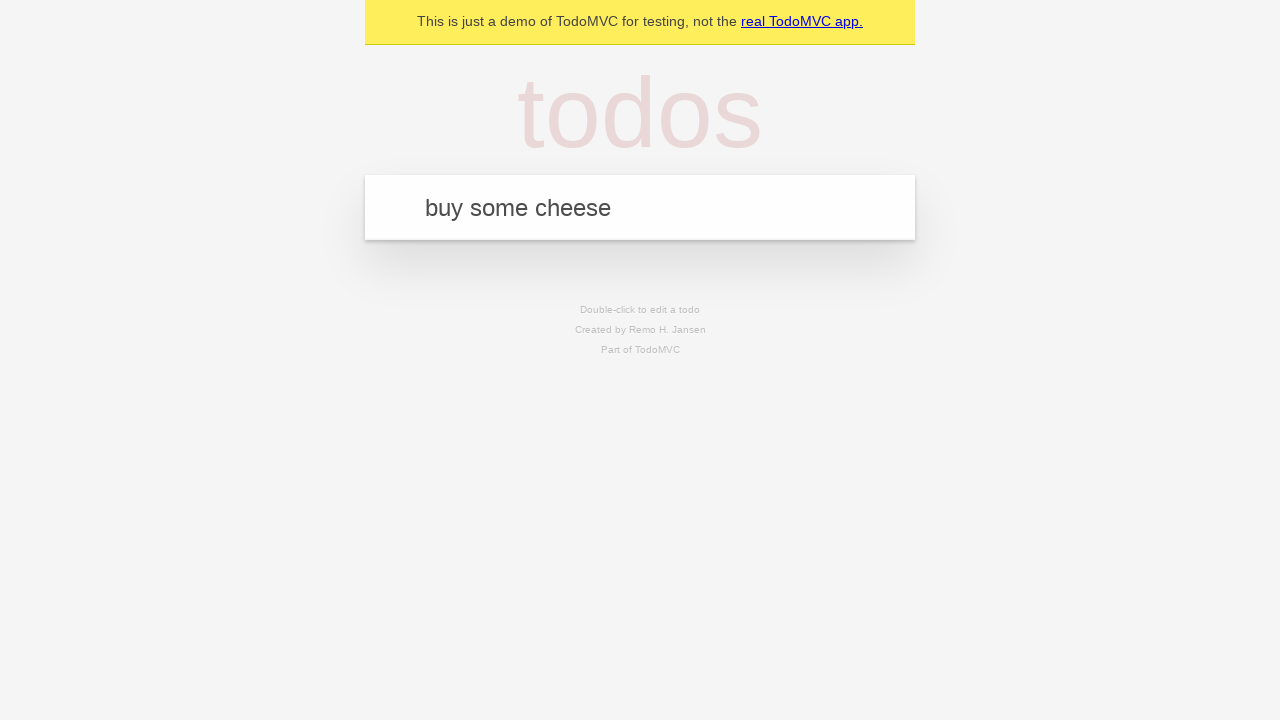

Pressed Enter to create first todo item on internal:attr=[placeholder="What needs to be done?"i]
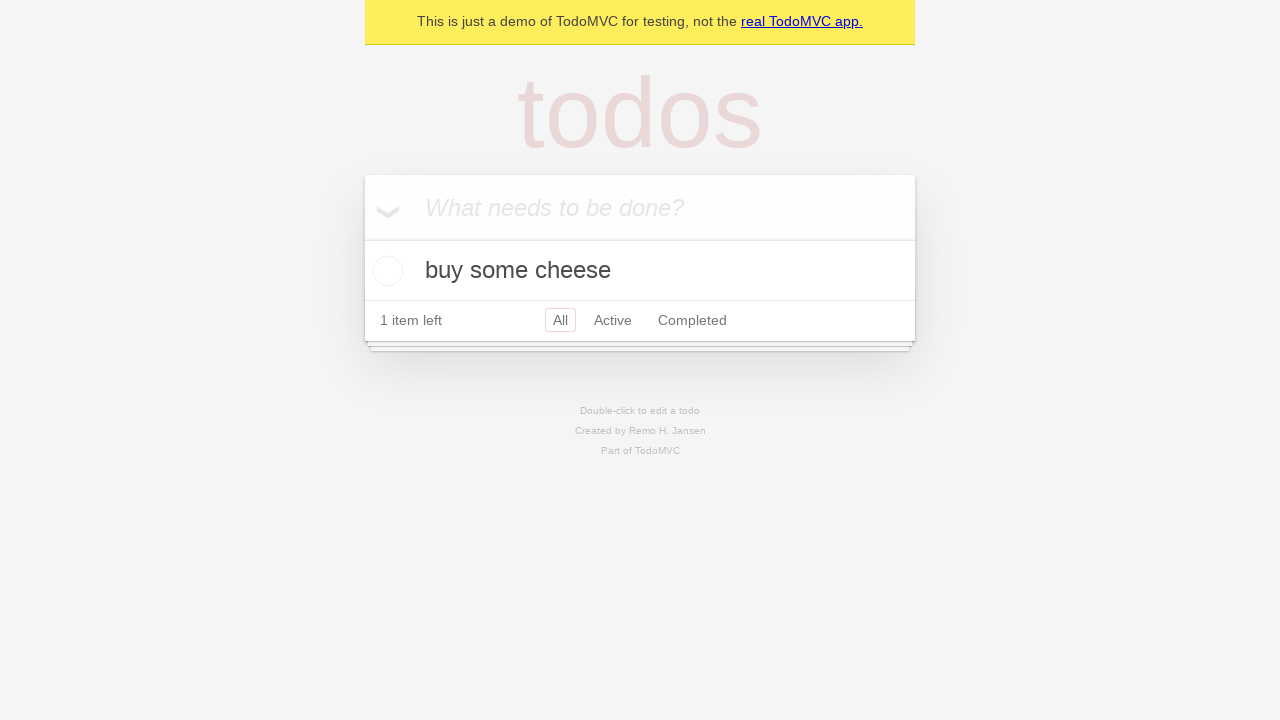

Filled todo input with 'feed the cat' on internal:attr=[placeholder="What needs to be done?"i]
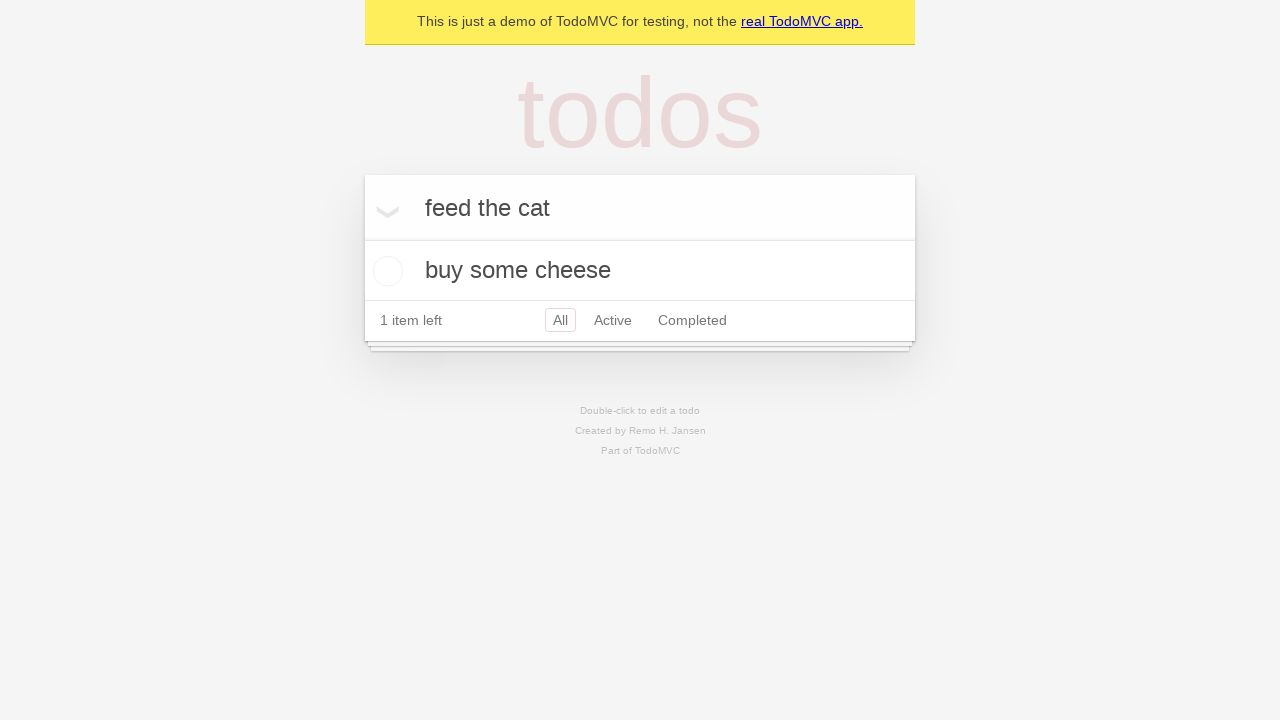

Pressed Enter to create second todo item on internal:attr=[placeholder="What needs to be done?"i]
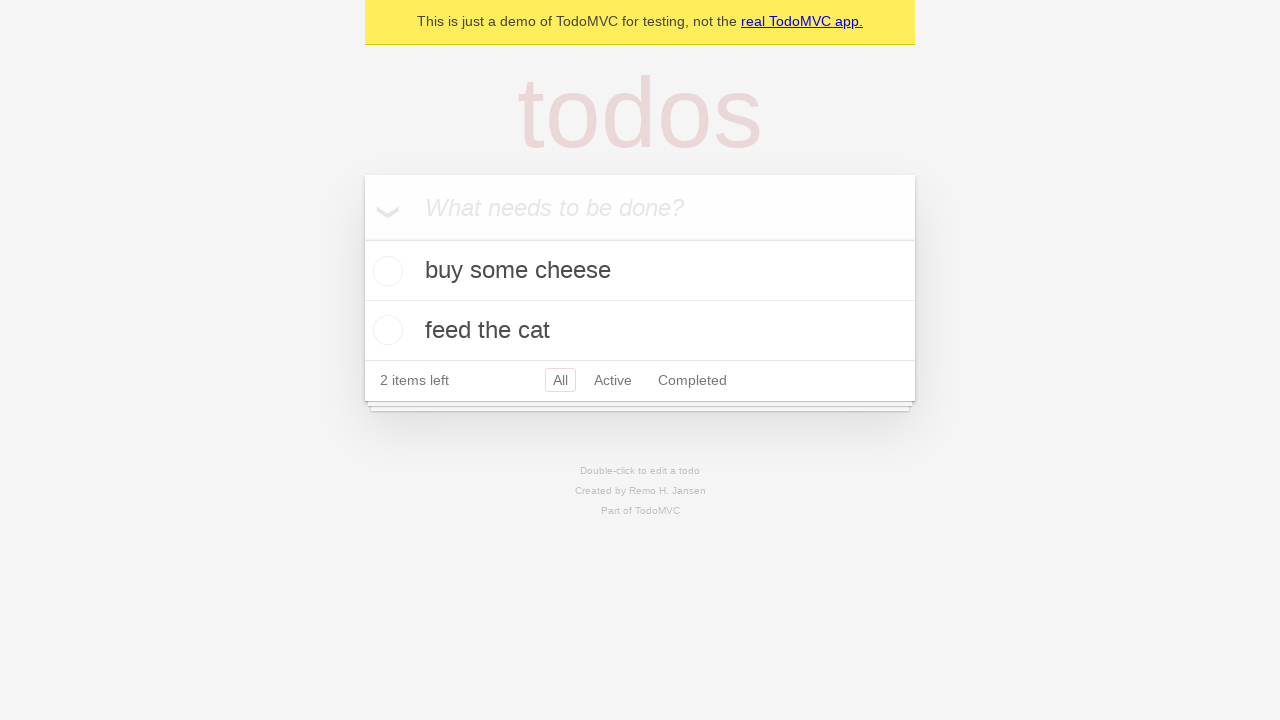

Filled todo input with 'book a doctors appointment' on internal:attr=[placeholder="What needs to be done?"i]
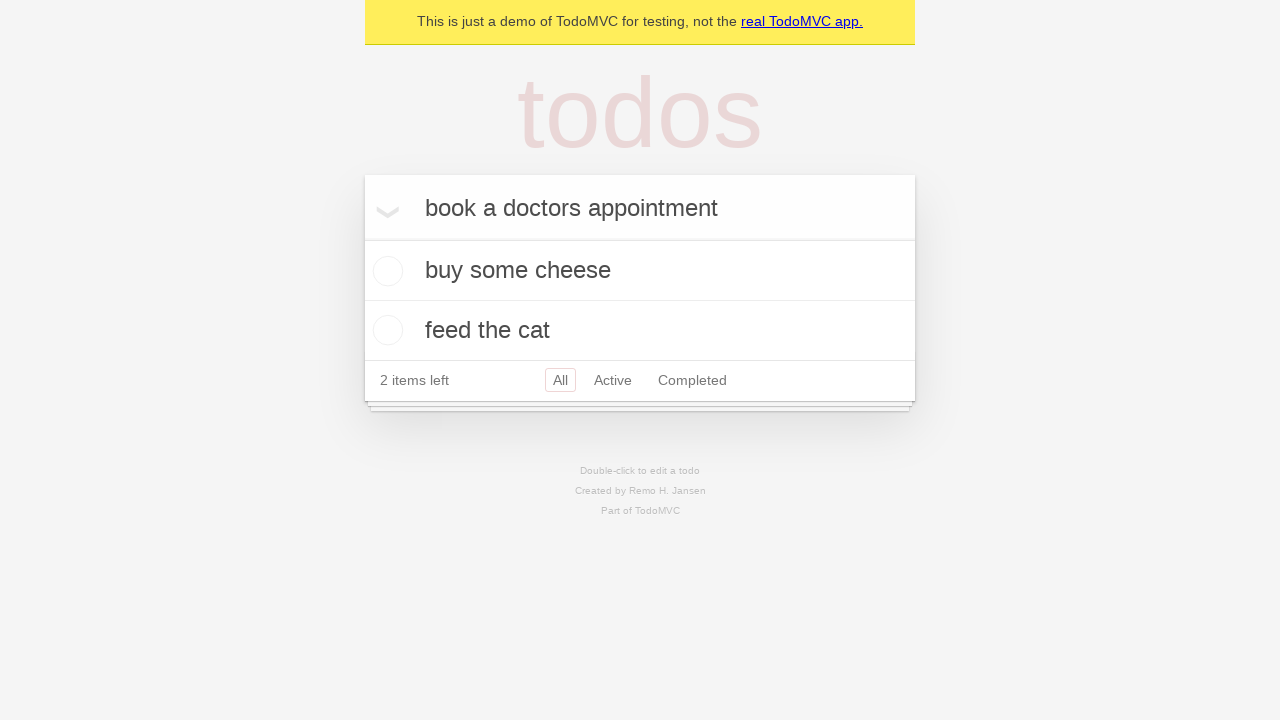

Pressed Enter to create third todo item on internal:attr=[placeholder="What needs to be done?"i]
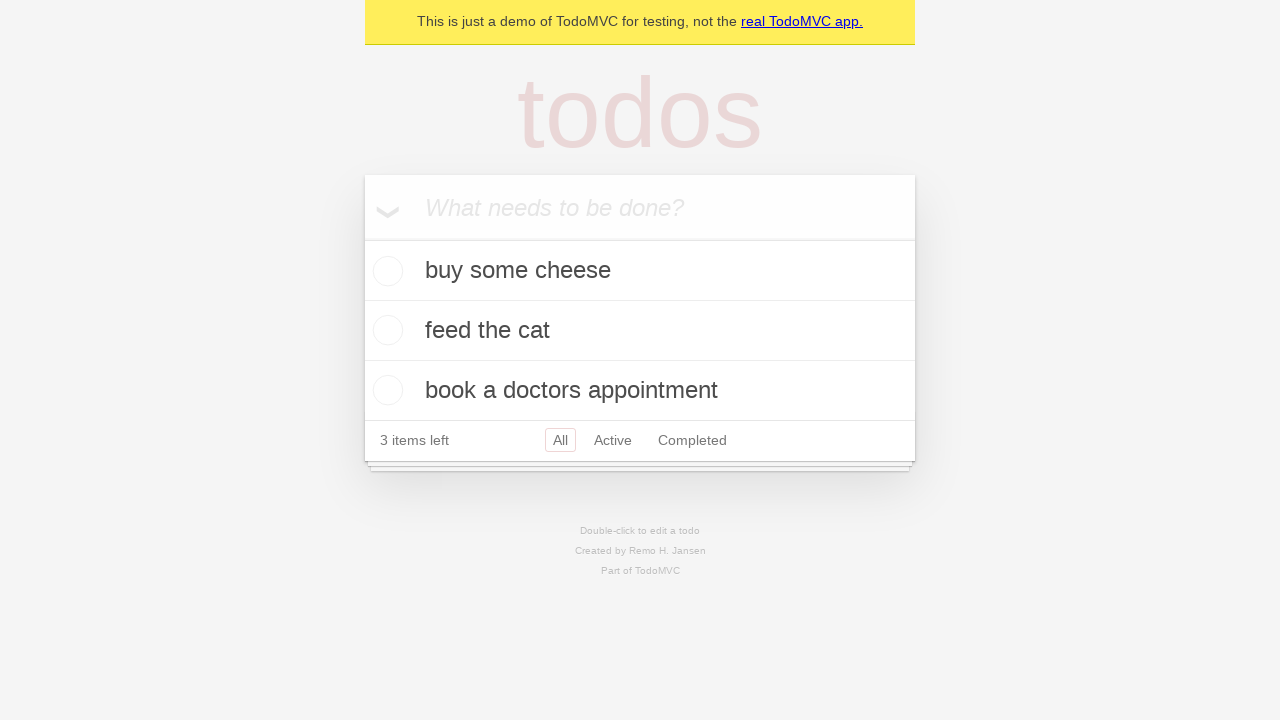

Marked second todo item as complete at (385, 330) on .todo-list li .toggle >> nth=1
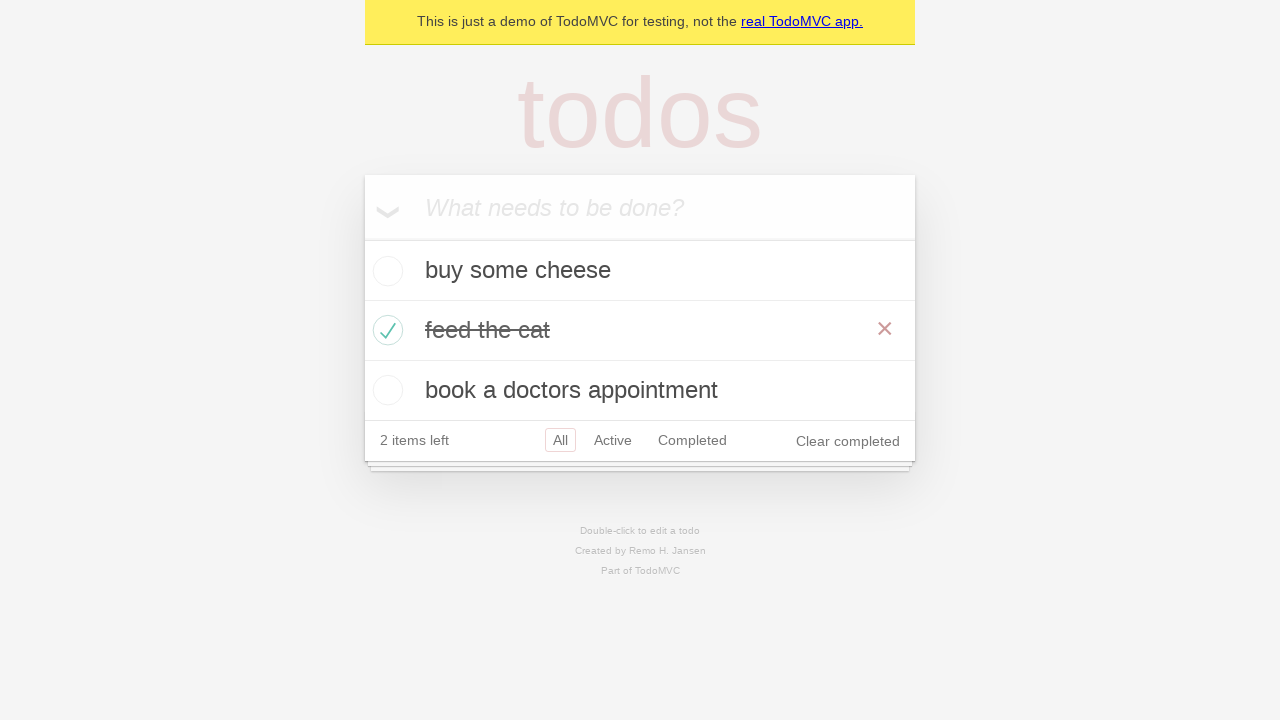

Clicked Completed filter to show only completed items at (692, 440) on internal:role=link[name="Completed"i]
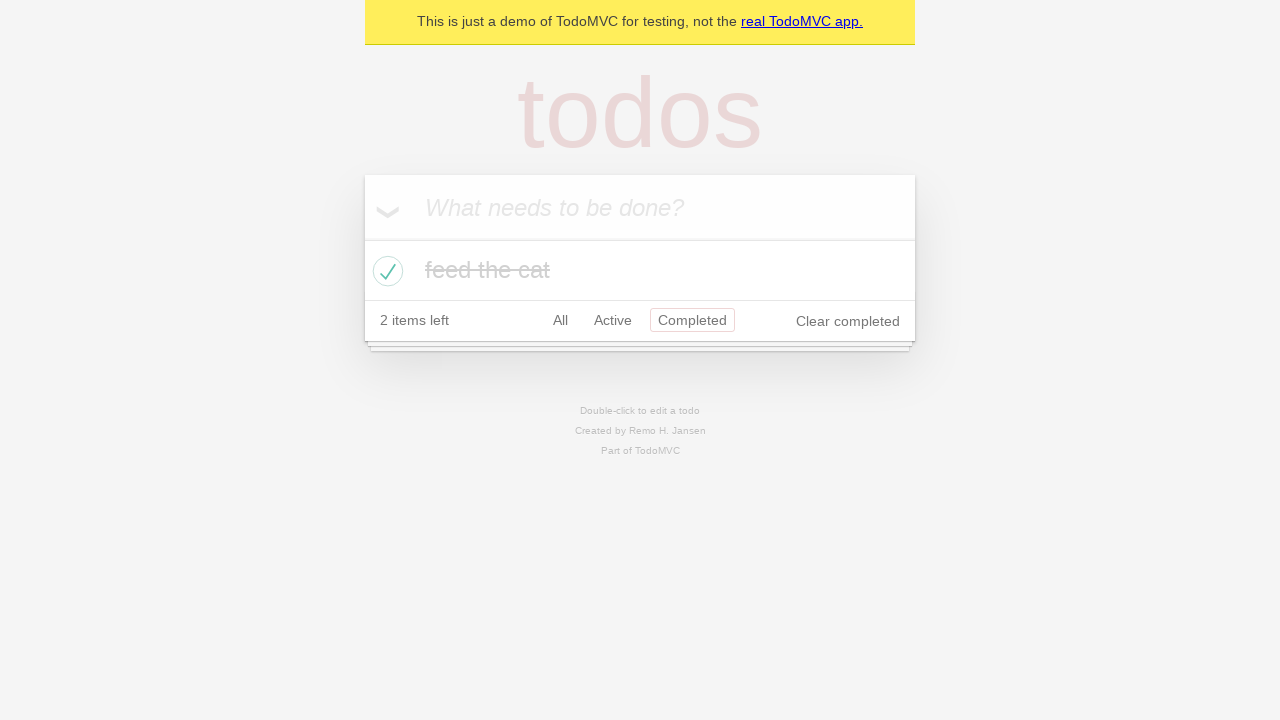

Filtered view loaded and completed todo items are displayed
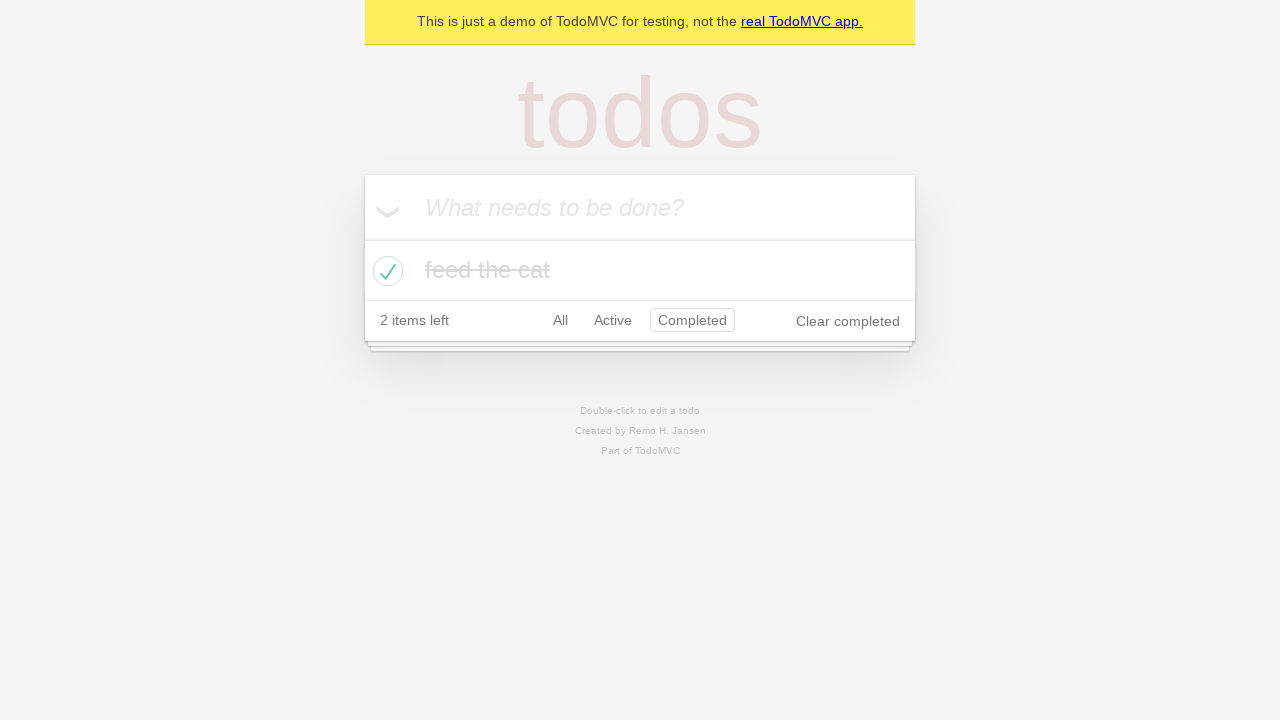

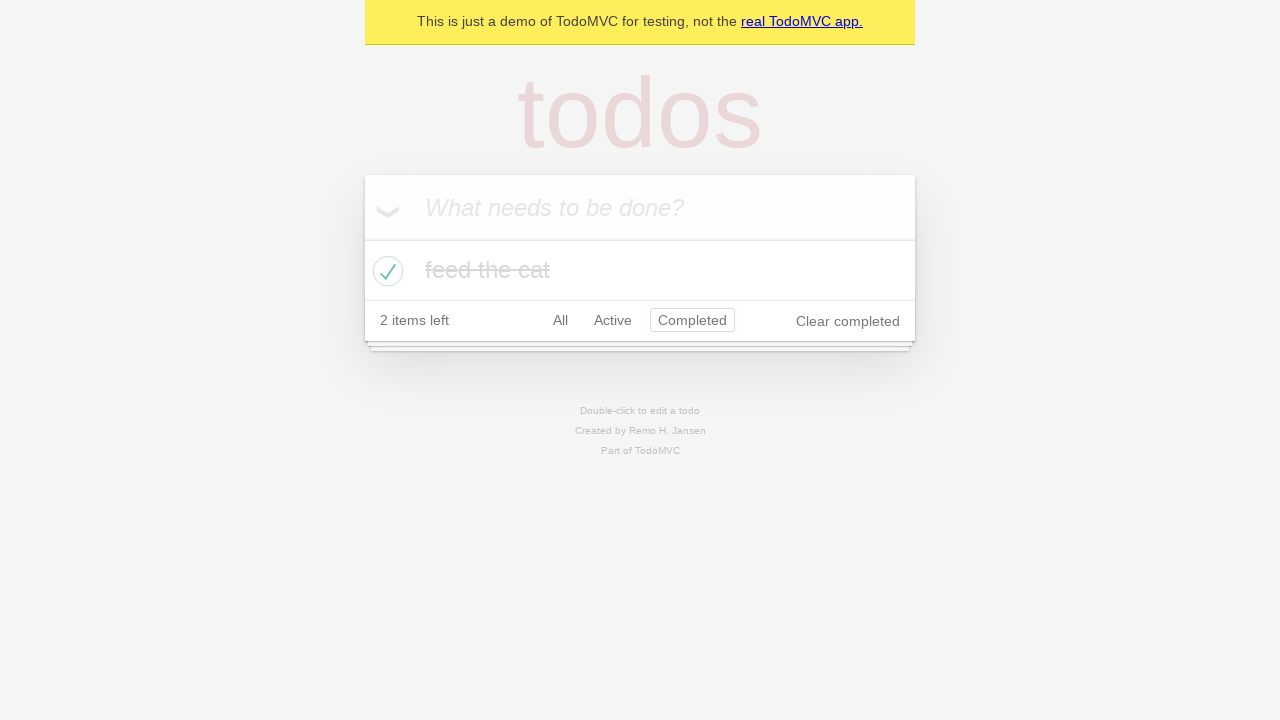